Tests a form submission that involves retrieving an attribute value, calculating a mathematical result, filling an input field, checking a checkbox, selecting a radio button, and submitting the form

Starting URL: http://suninjuly.github.io/get_attribute.html

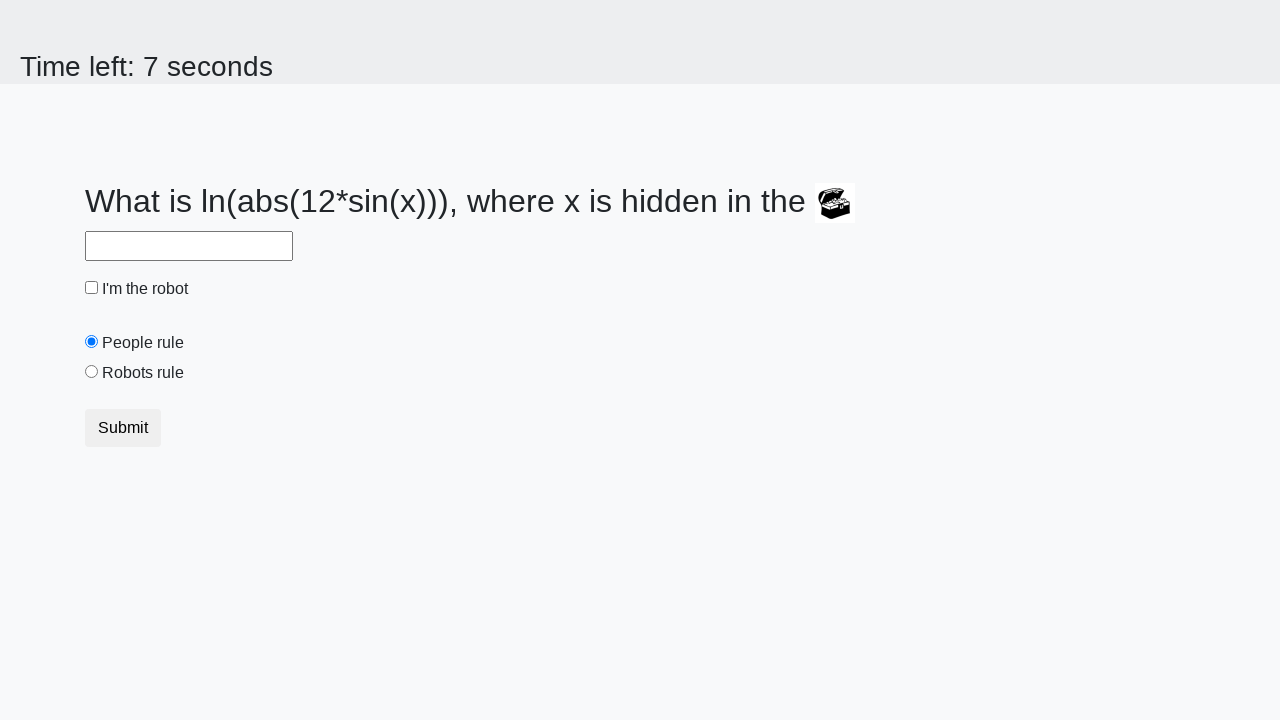

Located the treasure element by ID
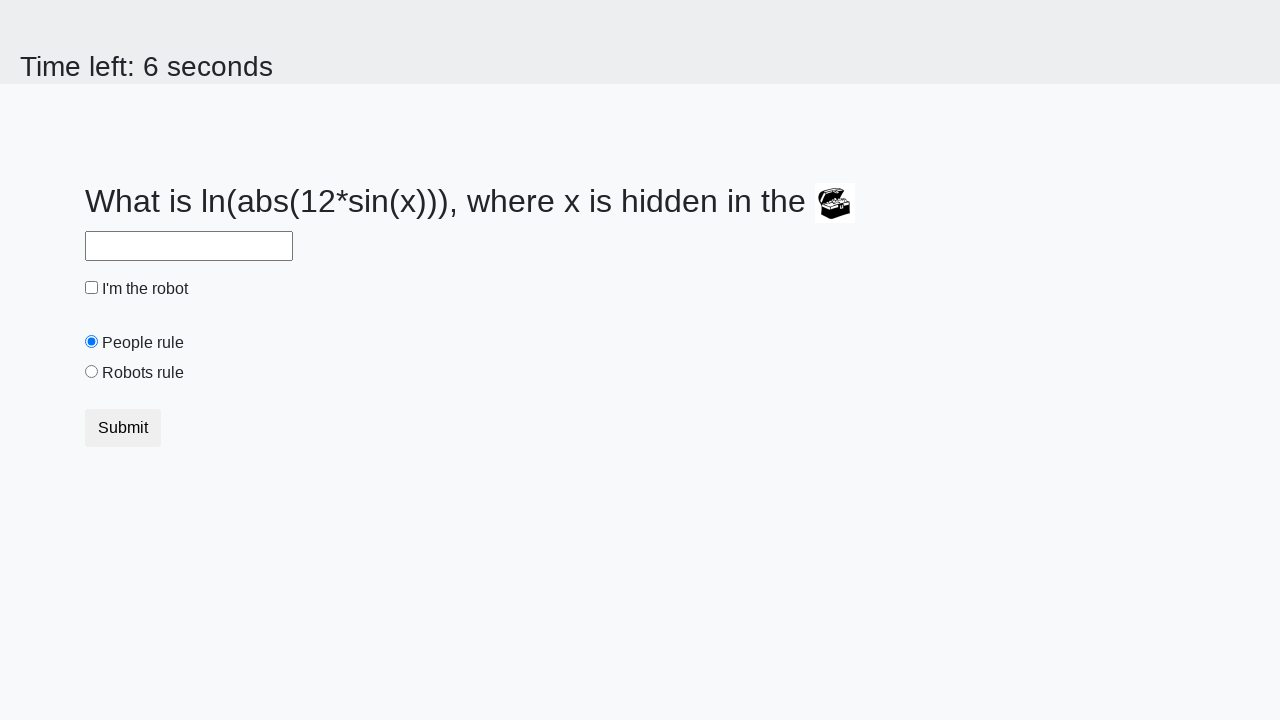

Retrieved the 'valuex' attribute from the treasure element
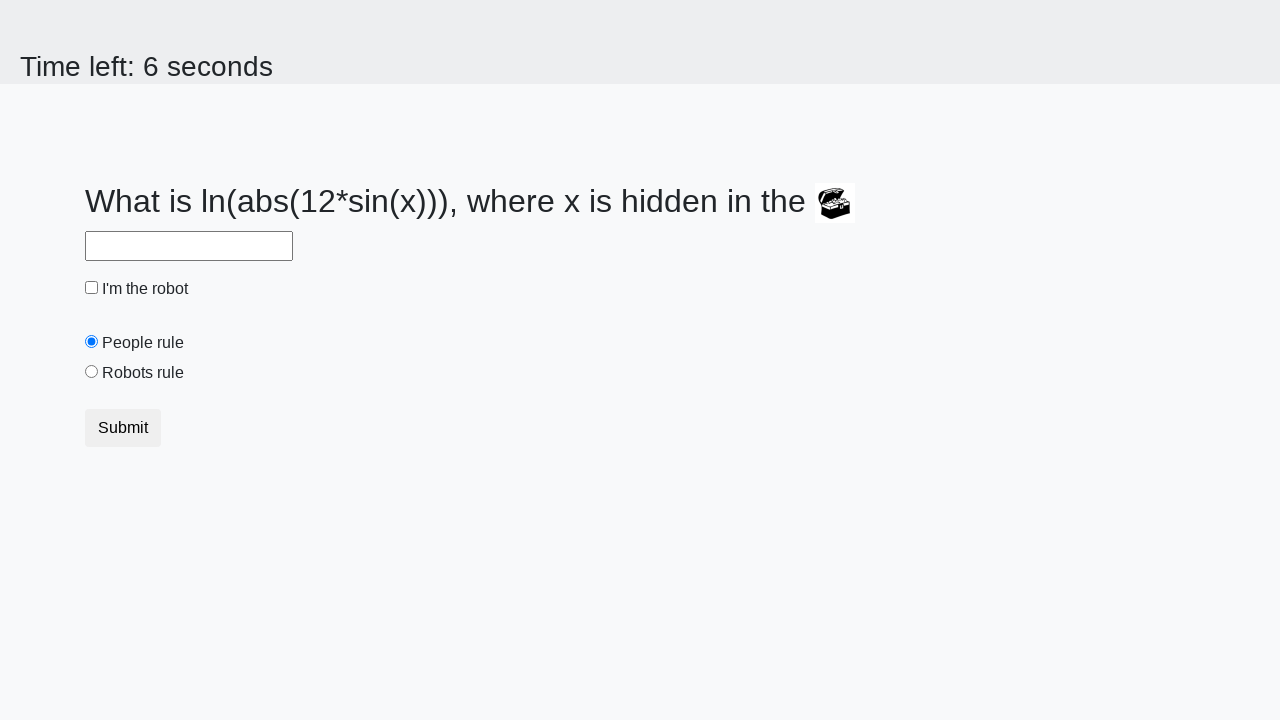

Calculated the mathematical result using the retrieved value: 2.3542812358188234
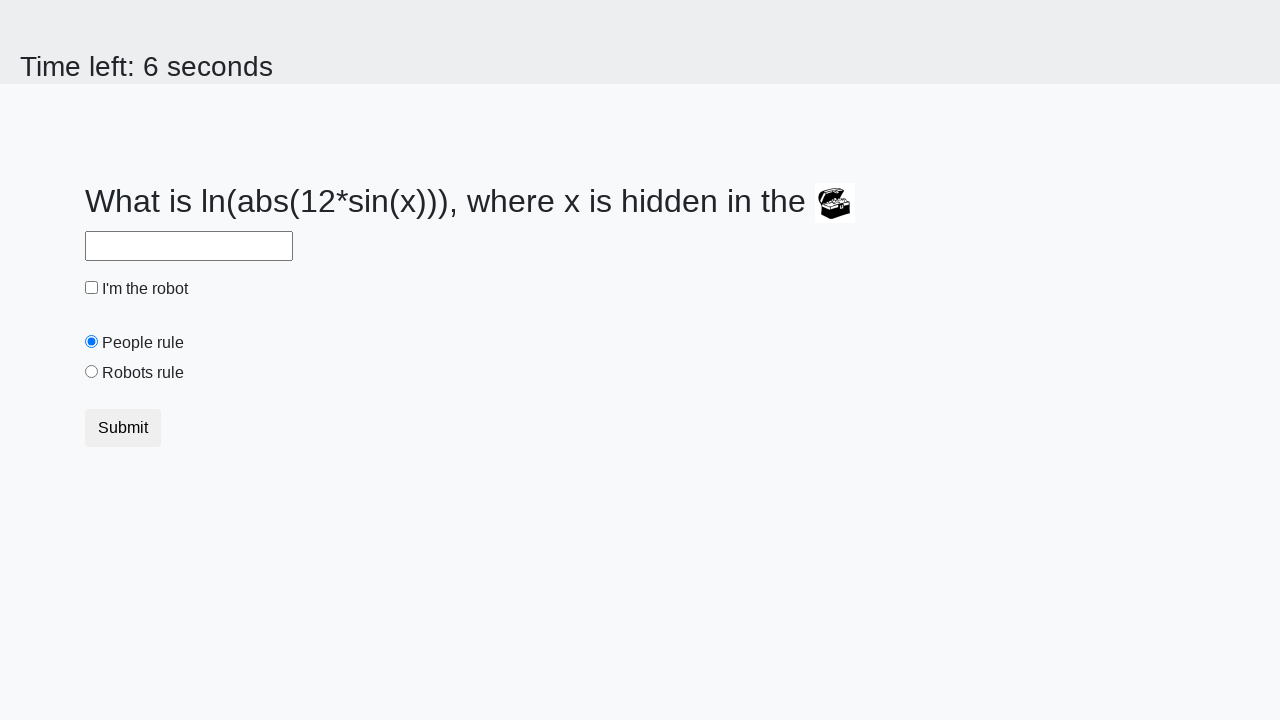

Filled the answer input field with the calculated value on #answer
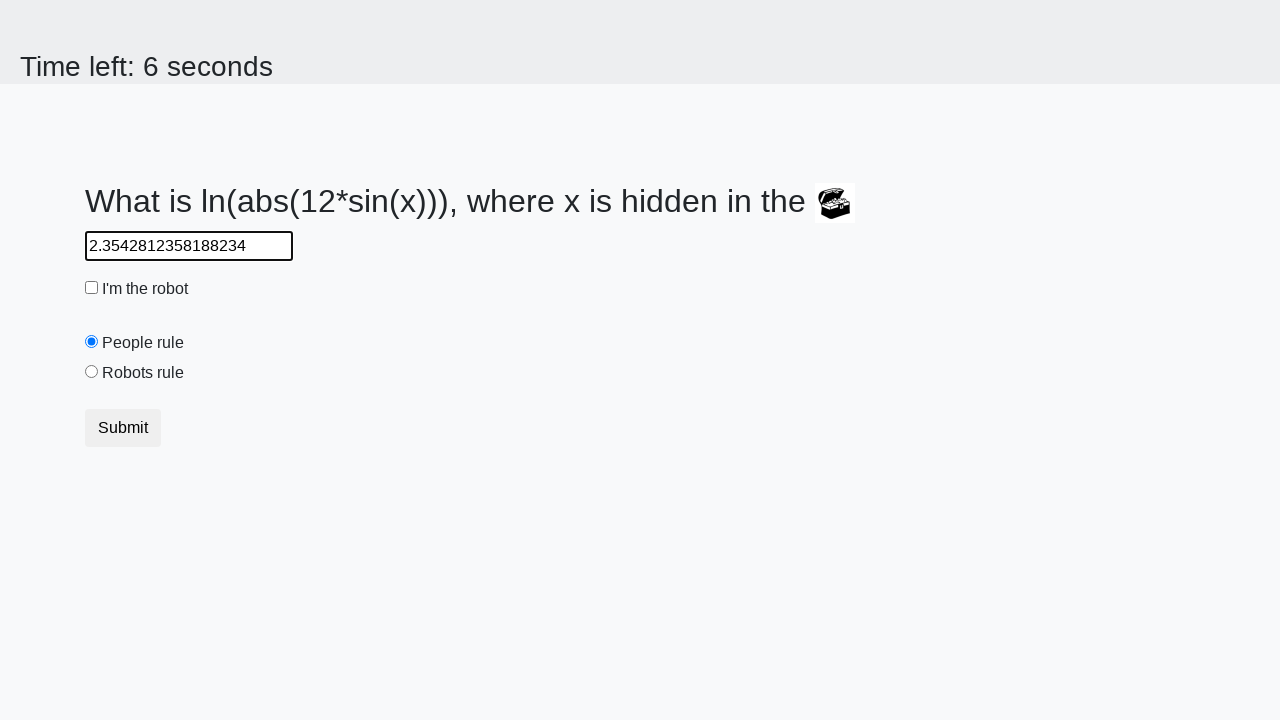

Checked the robot checkbox at (92, 288) on #robotCheckbox
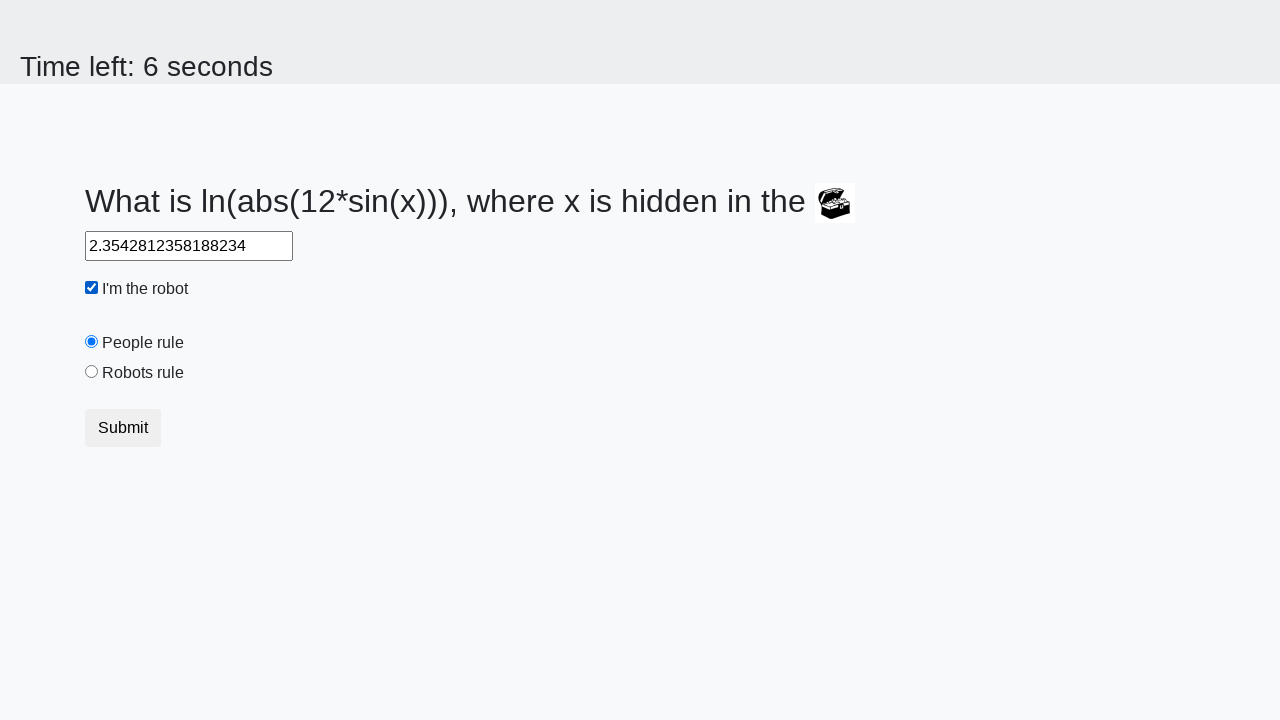

Selected the robots rule radio button at (92, 372) on #robotsRule
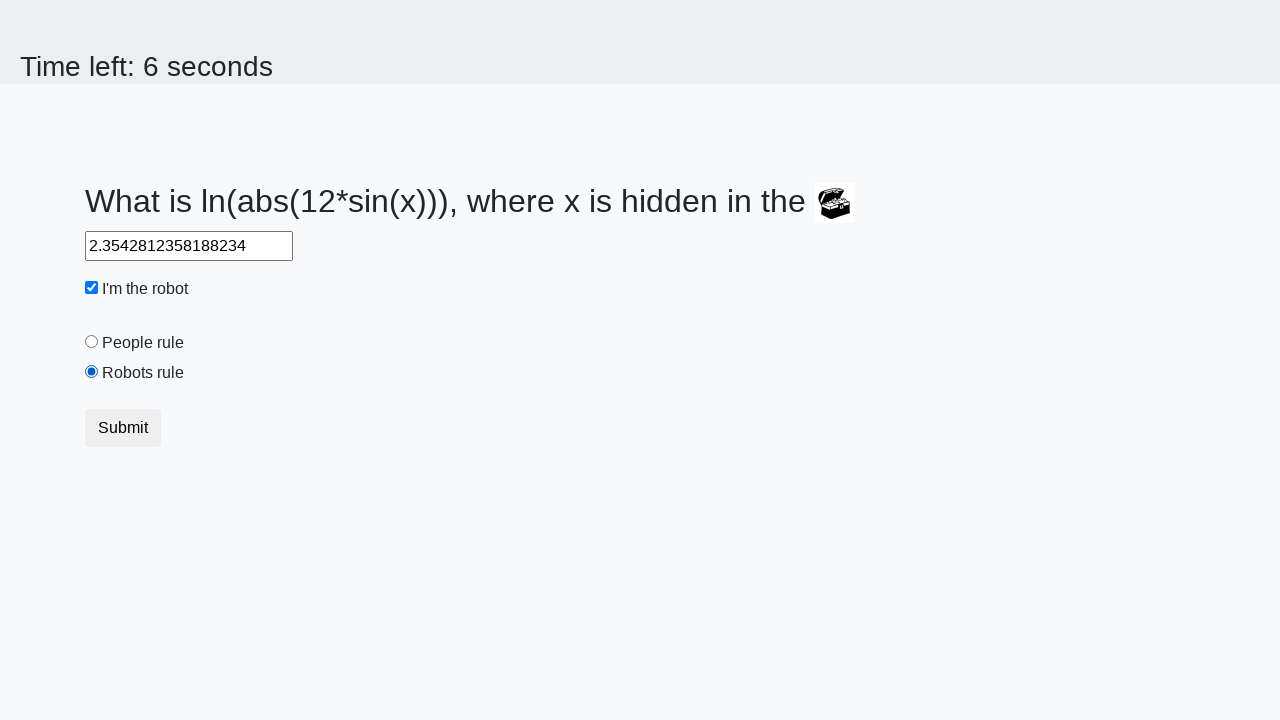

Clicked the Submit button to submit the form at (123, 428) on button:text('Submit')
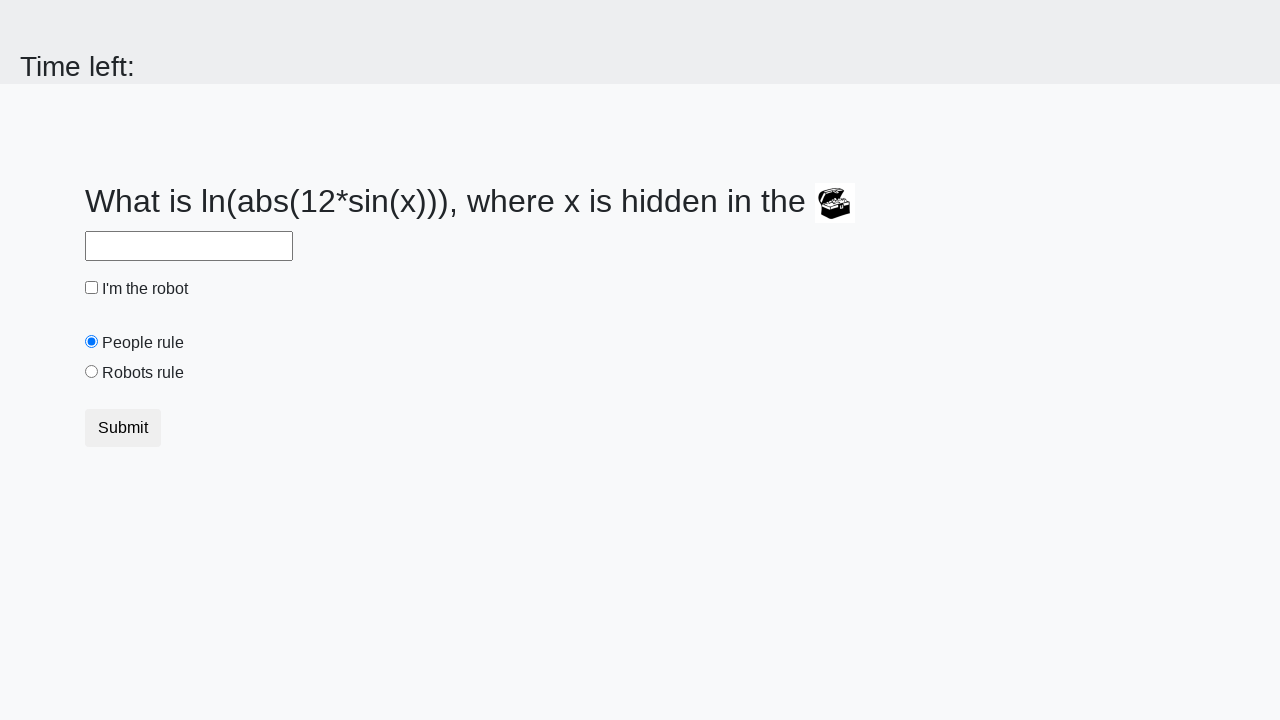

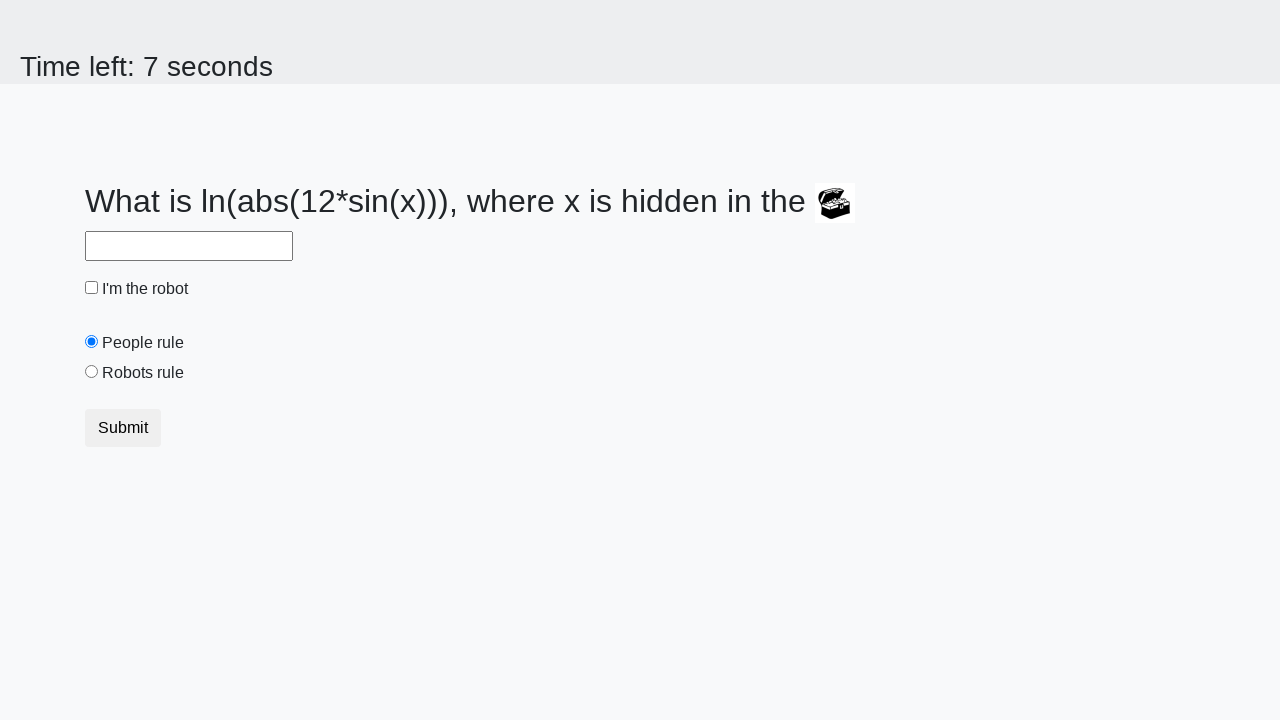